Tests Contact form on DemoBlaze by filling email, name, and message fields

Starting URL: https://www.demoblaze.com/

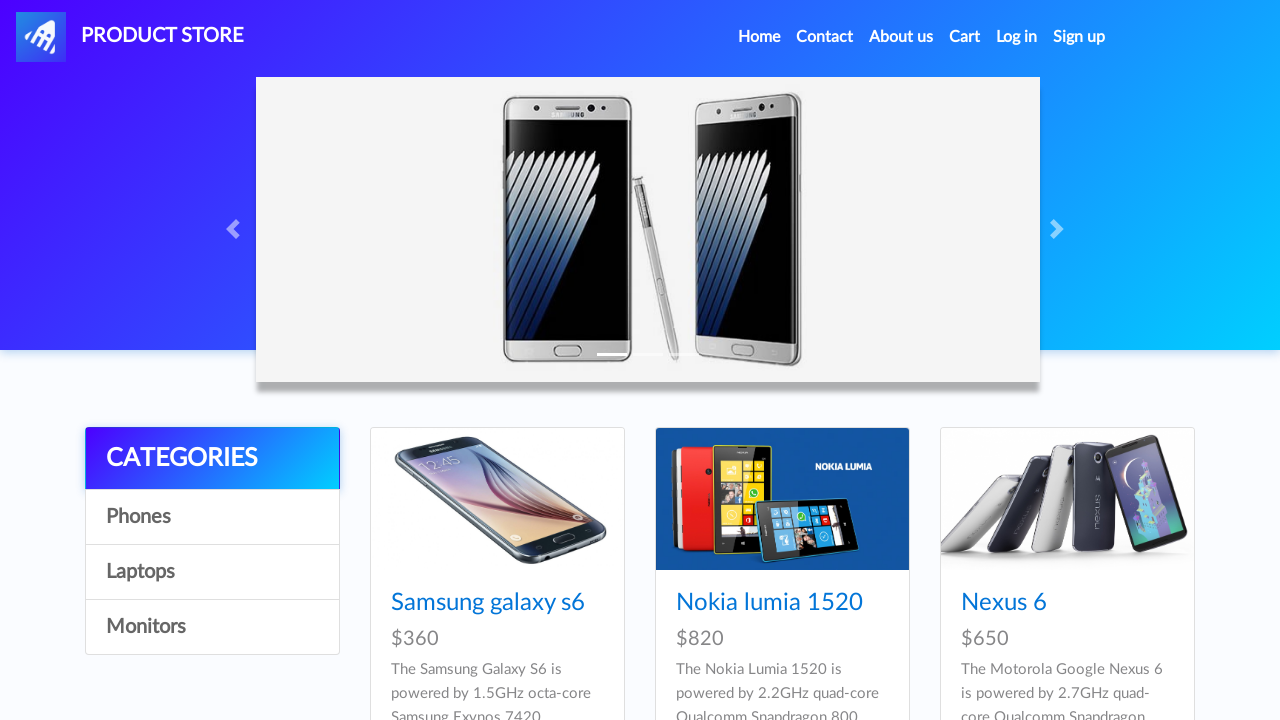

Clicked Contact link in navigation menu at (825, 37) on xpath=//div[@id = 'navbarExample']//a[@class = 'nav-link'][contains(text(),'Cont
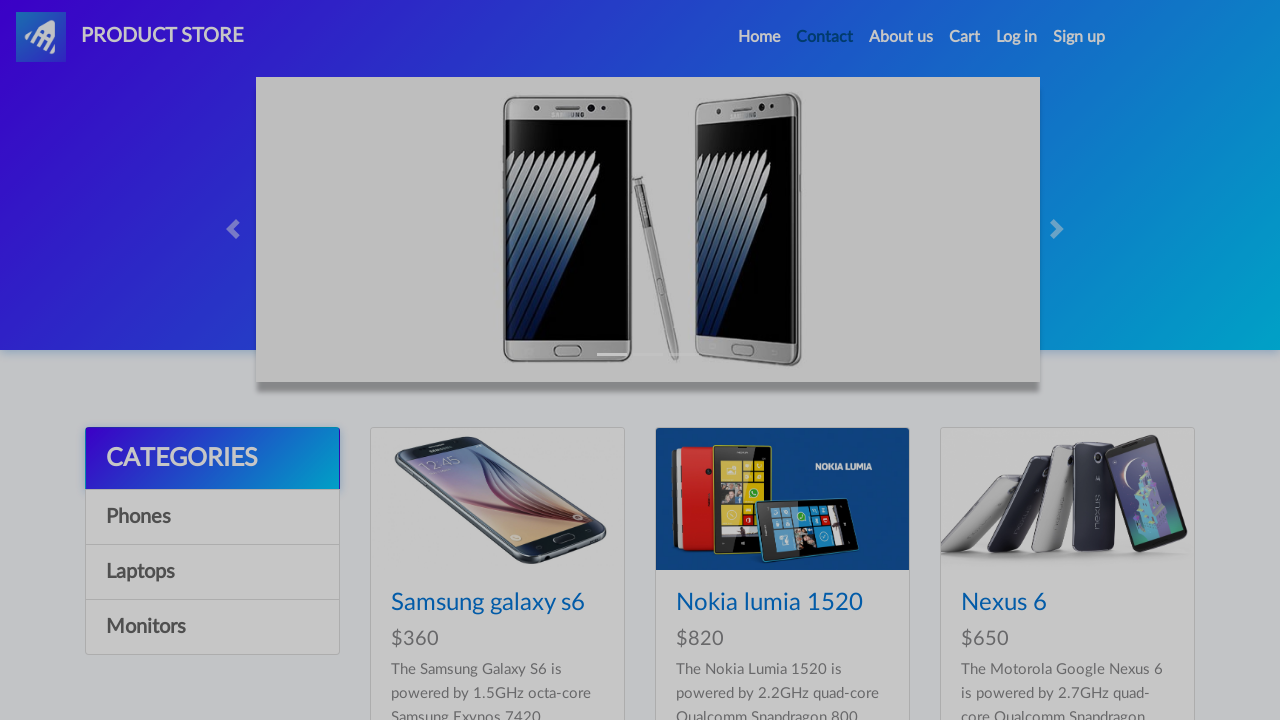

Contact form modal appeared with email field visible
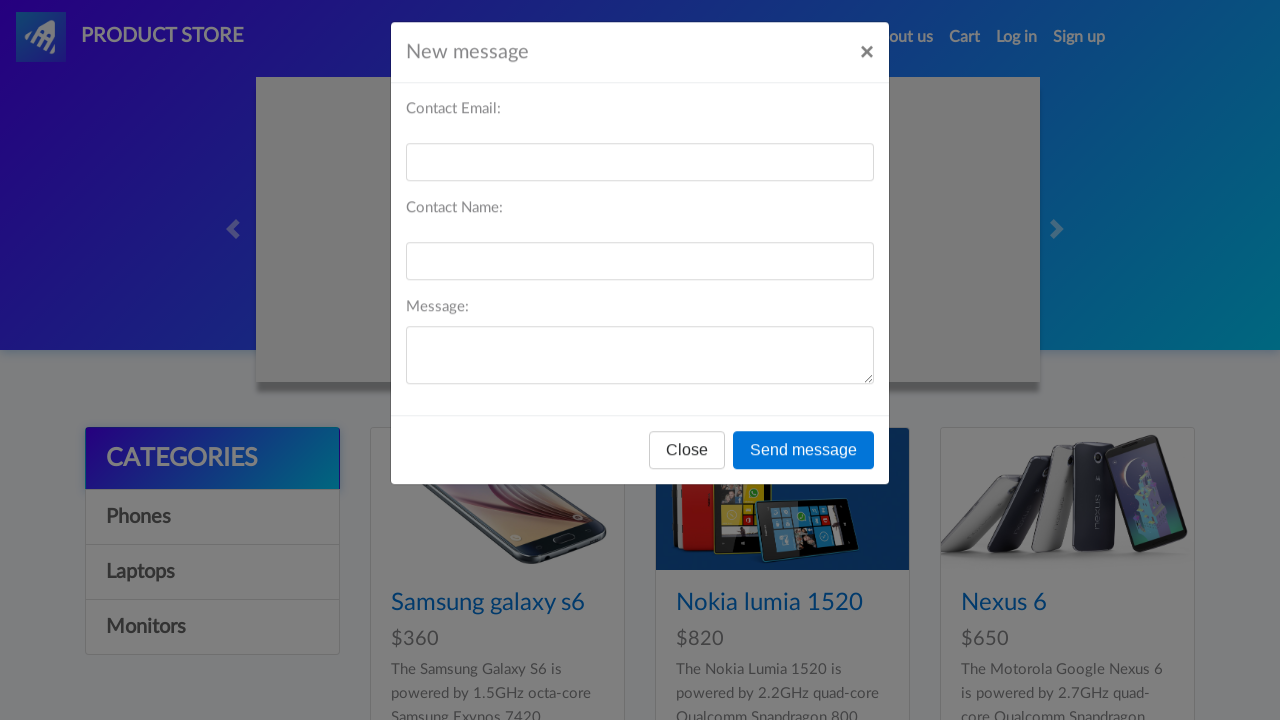

Filled email field with 'contact_test@example.com' on #recipient-email
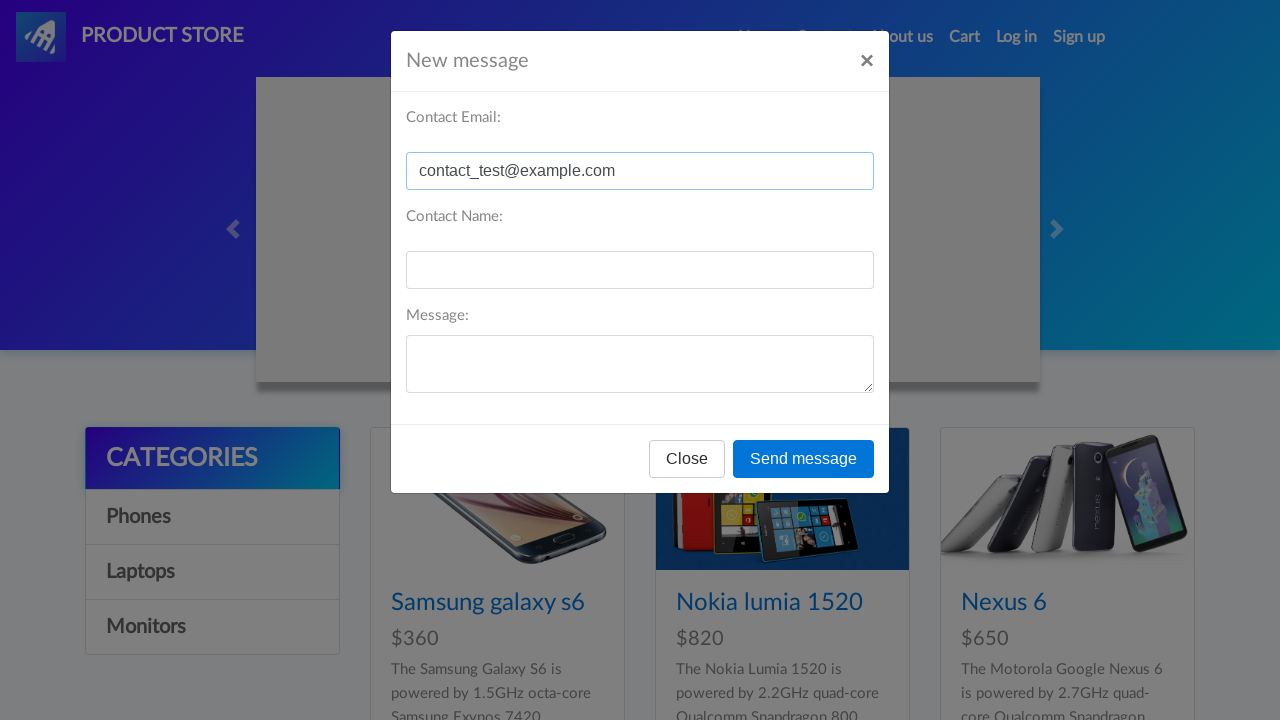

Filled name field with 'TestUser' on #recipient-name
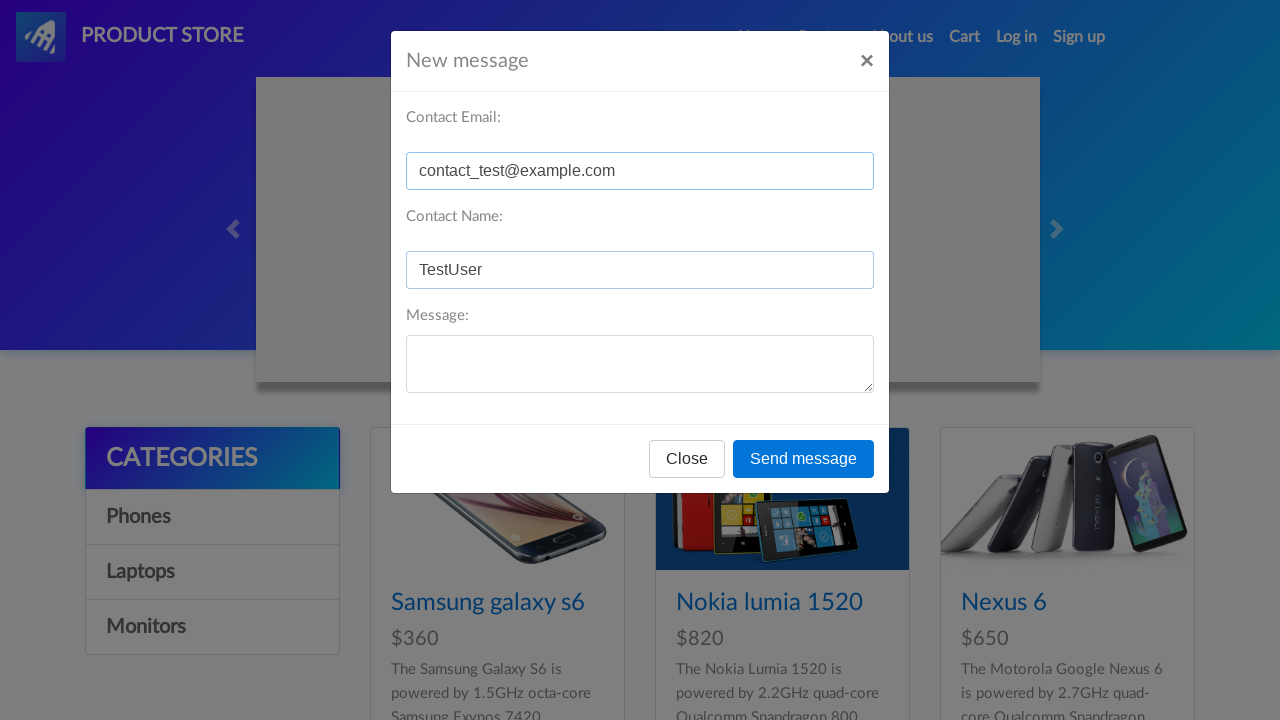

Filled message field with 'Hello, this is a test message' on #message-text
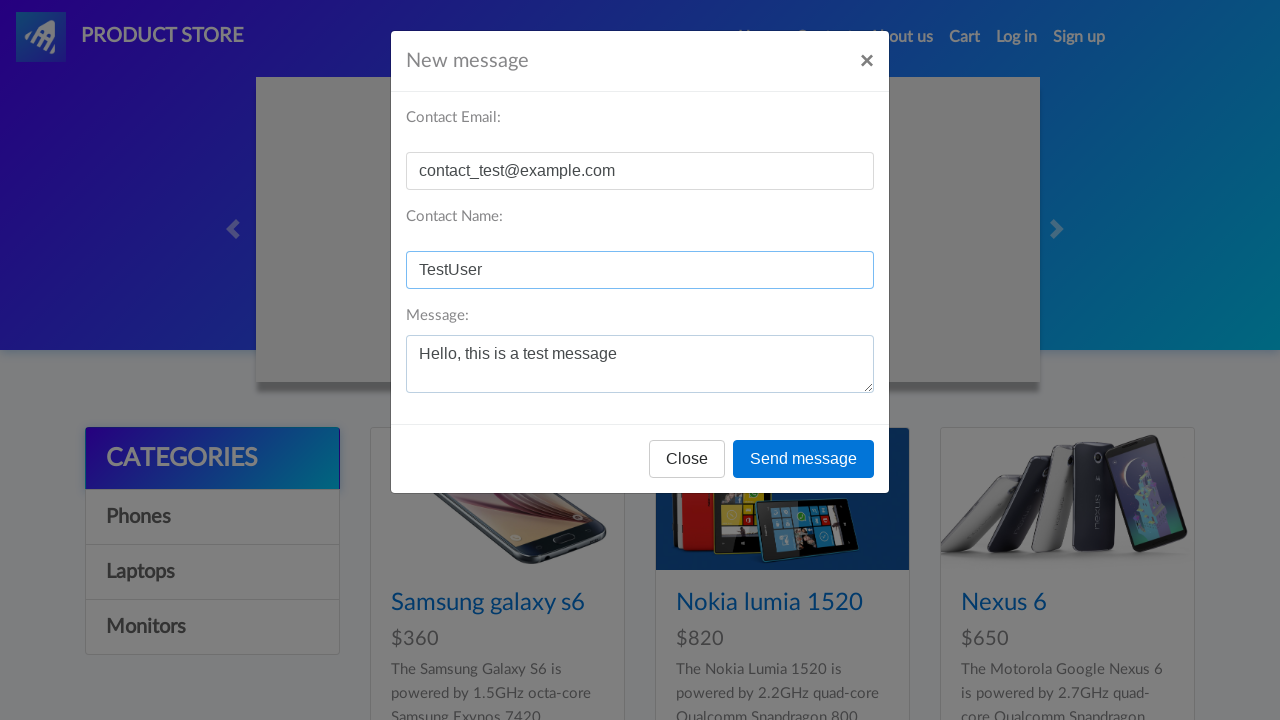

Clicked send button to submit contact form at (804, 459) on xpath=//button[@type = 'button'][@onclick = 'send()']
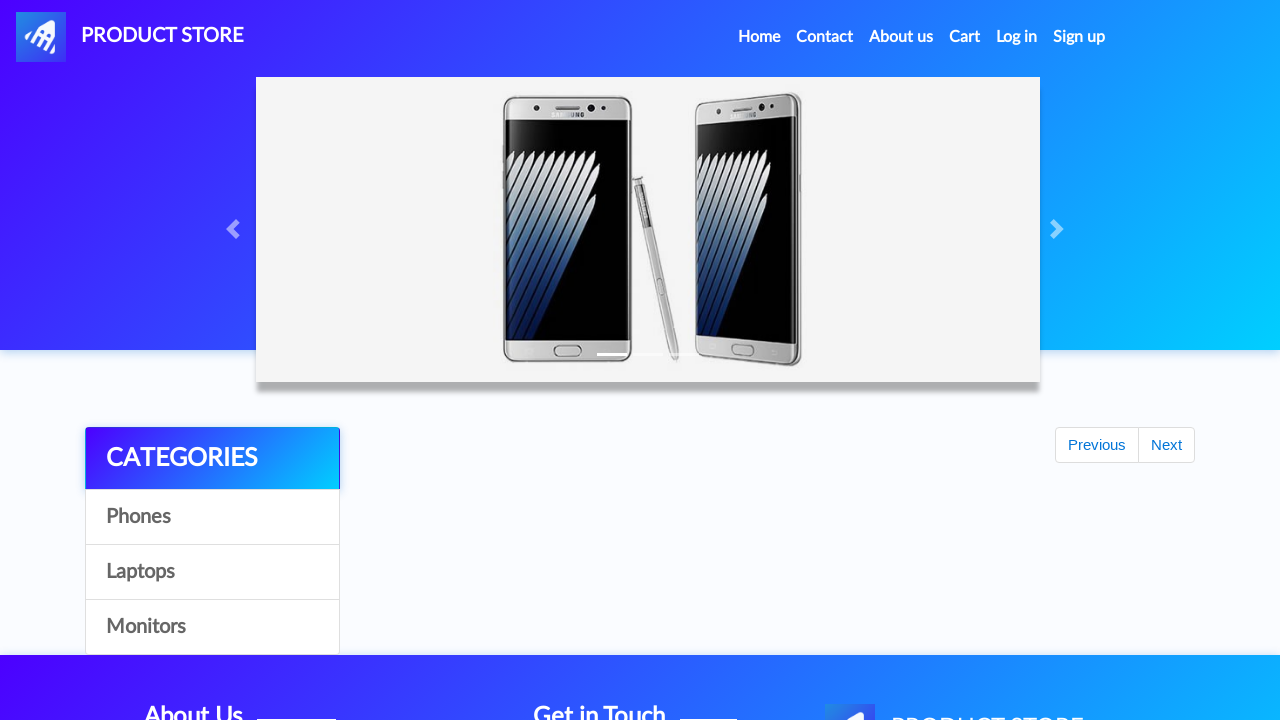

Alert dialog accepted - thank you message confirmed
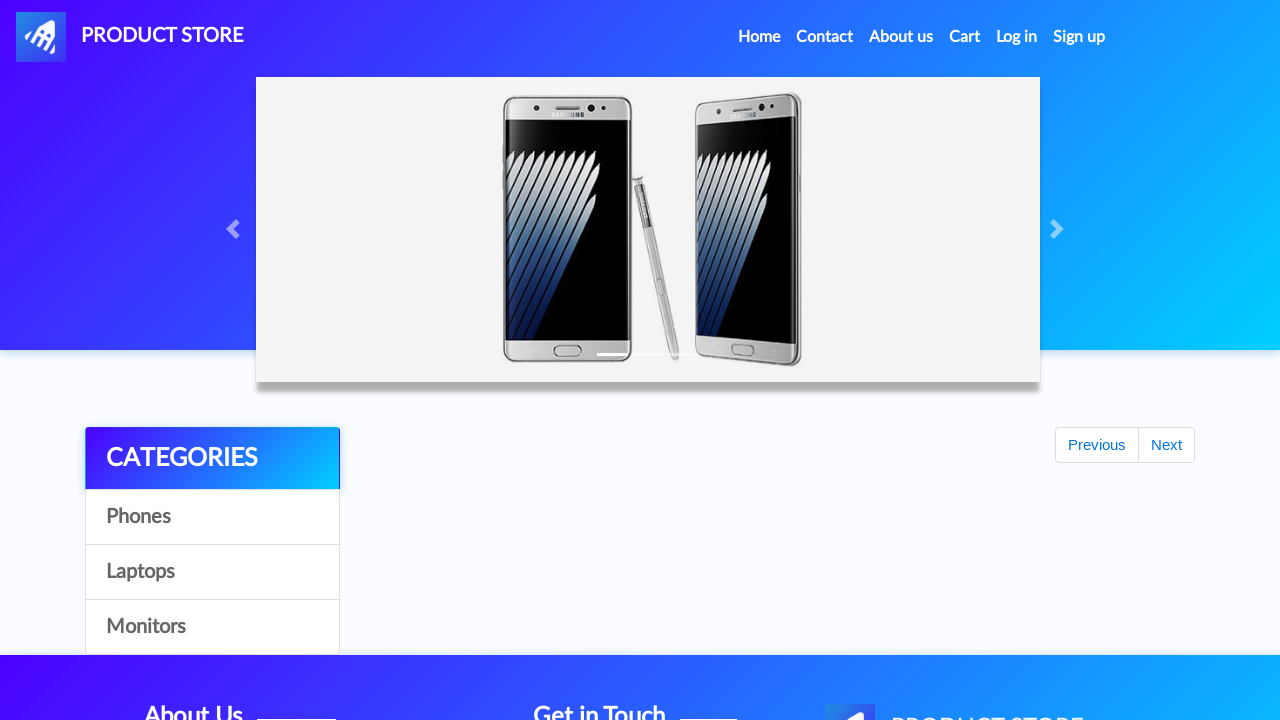

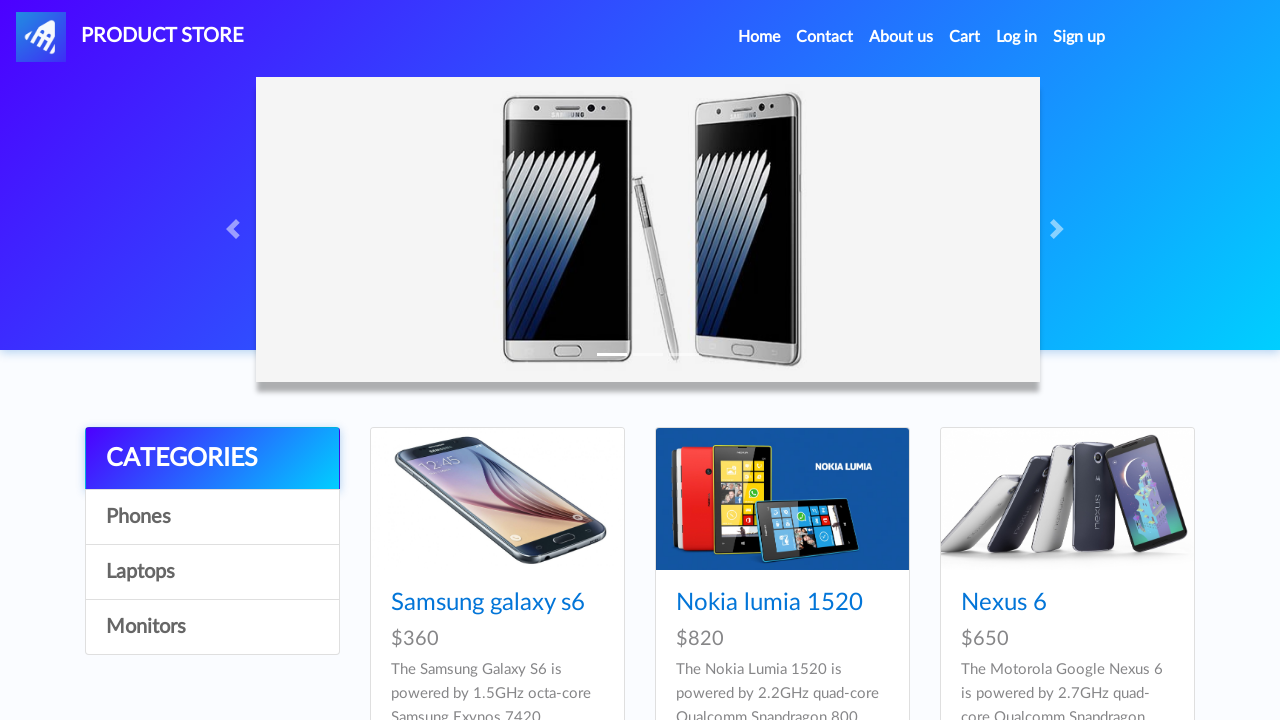